Tests email validation by entering an invalid email format and submitting the form to trigger validation error

Starting URL: https://demoqa.com/text-box

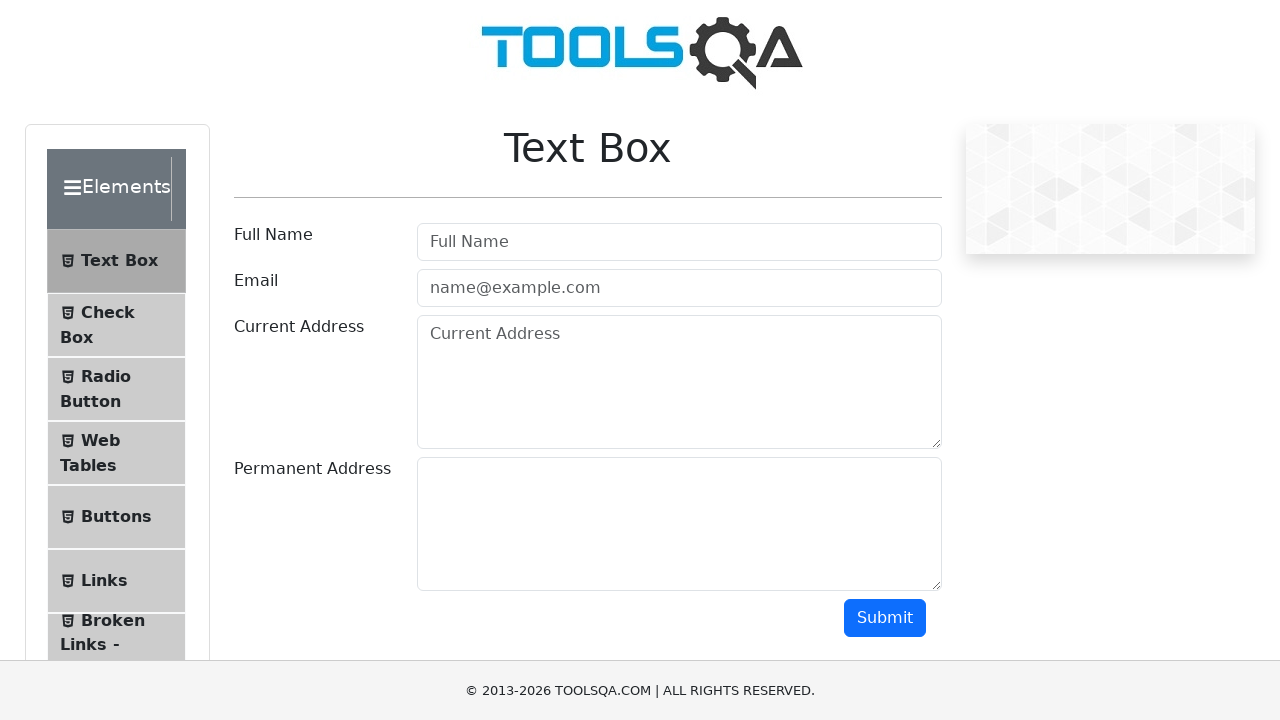

Filled email field with invalid format 'negativetest' on #userEmail
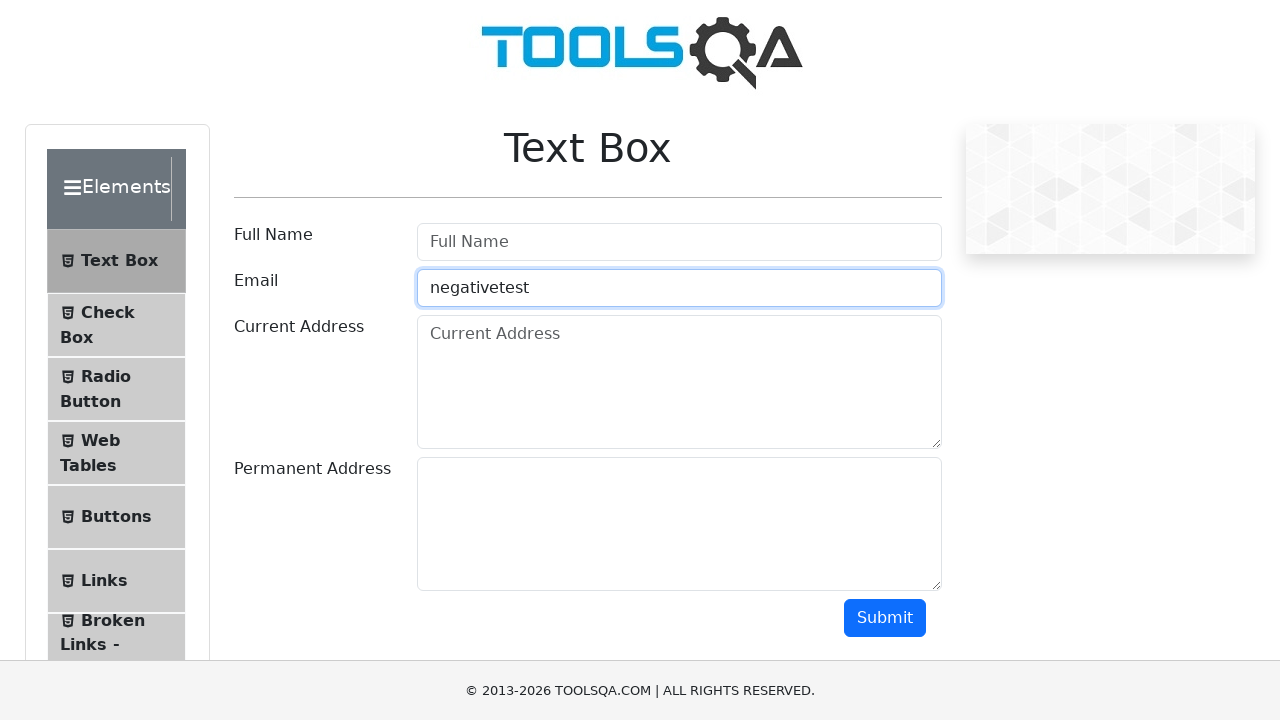

Scrolled down 500px to reveal submit button
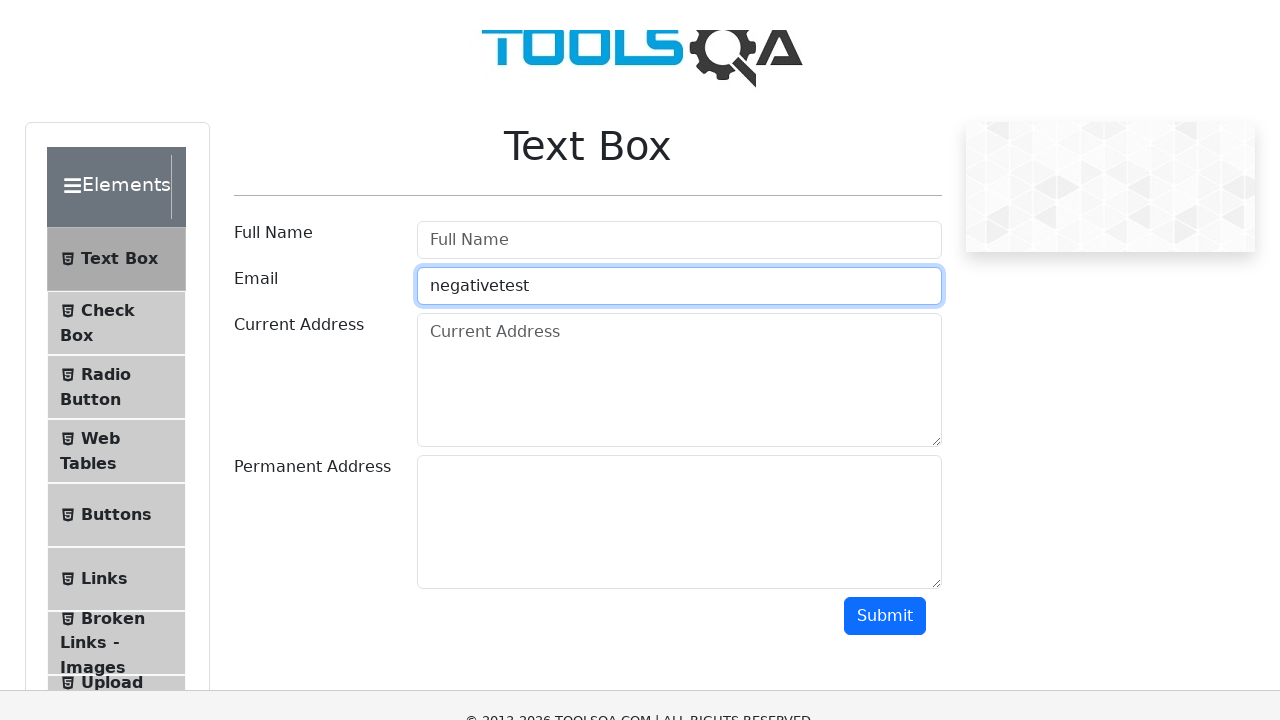

Clicked submit button to trigger email validation at (885, 118) on #submit
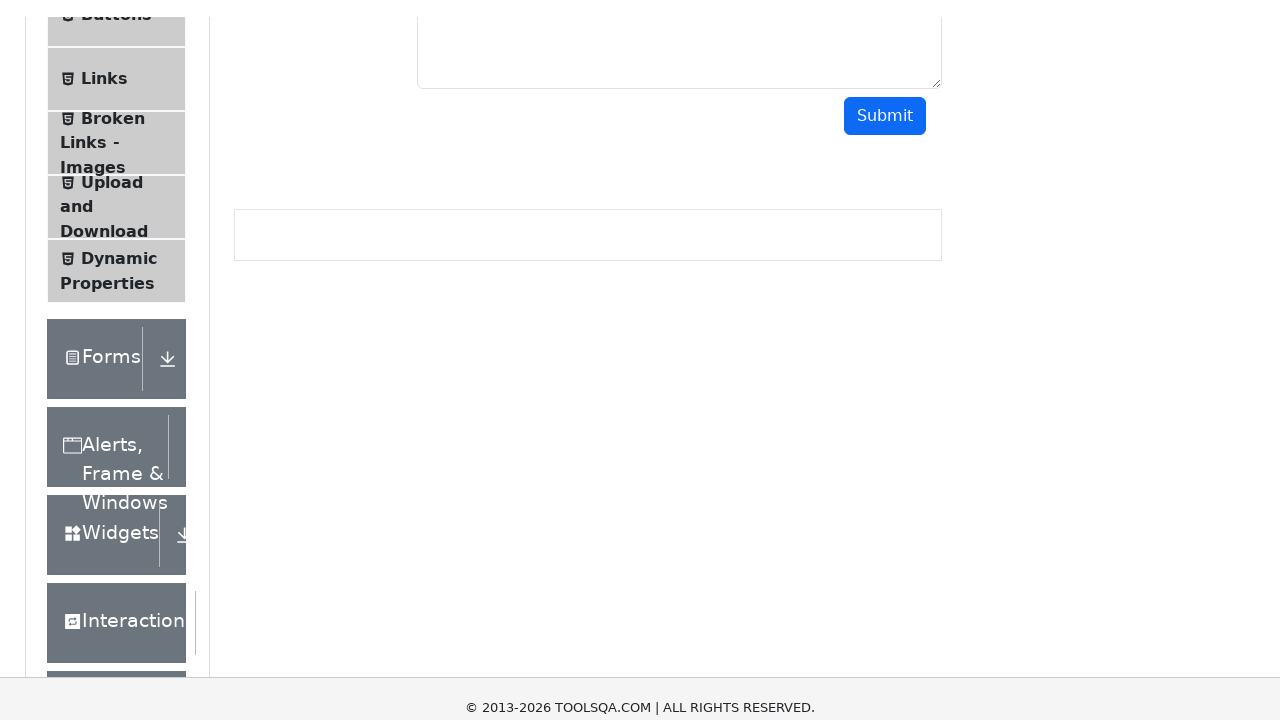

Waited for validation error to appear
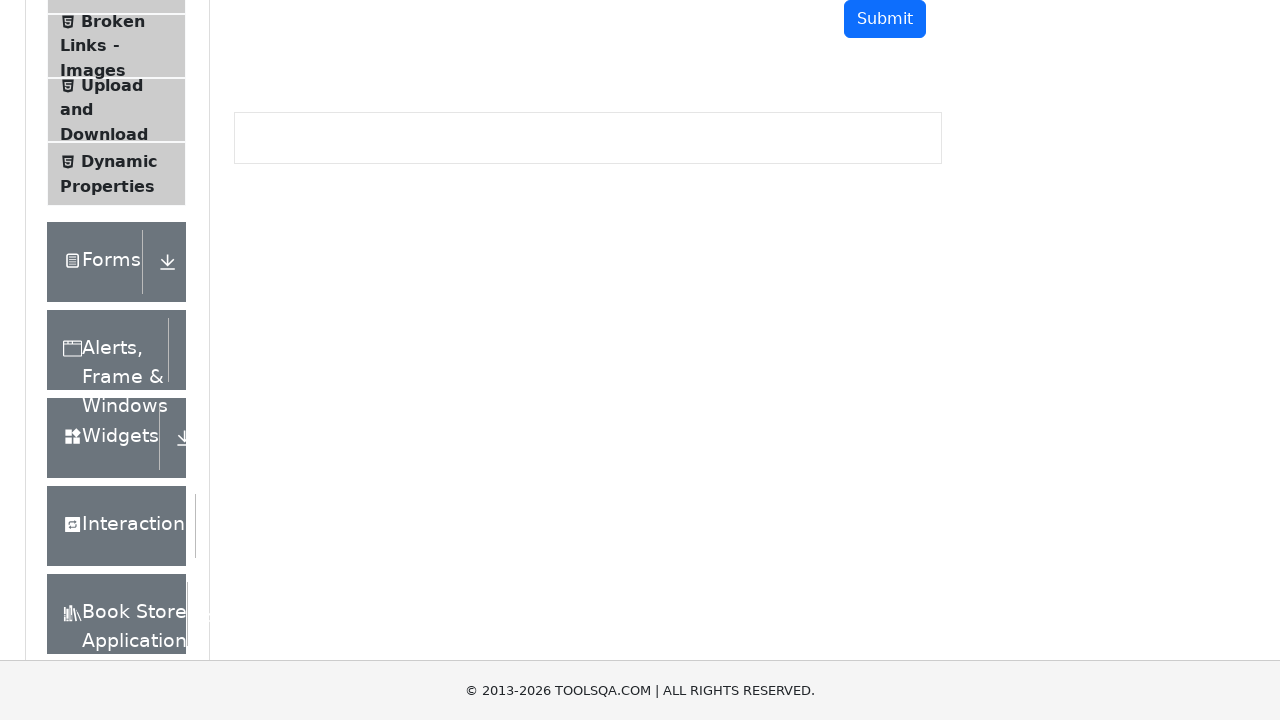

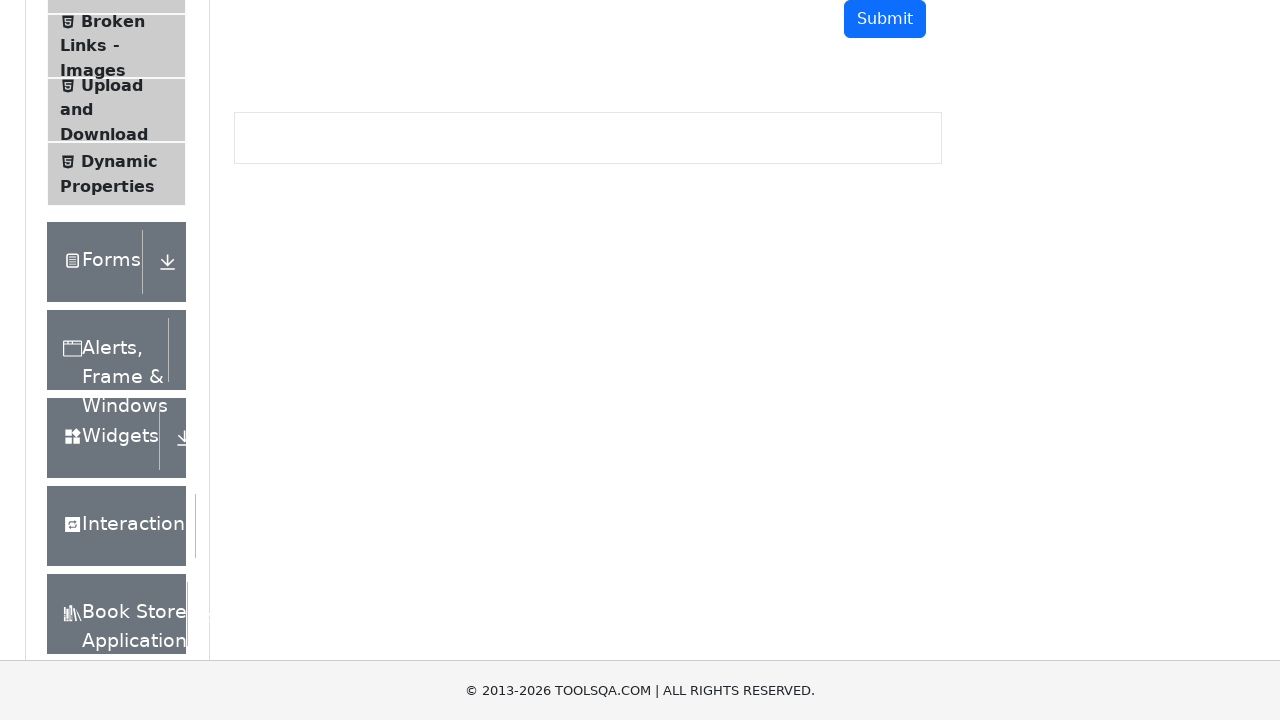